Tests file download functionality by clicking on a text file download link

Starting URL: https://the-internet.herokuapp.com/download

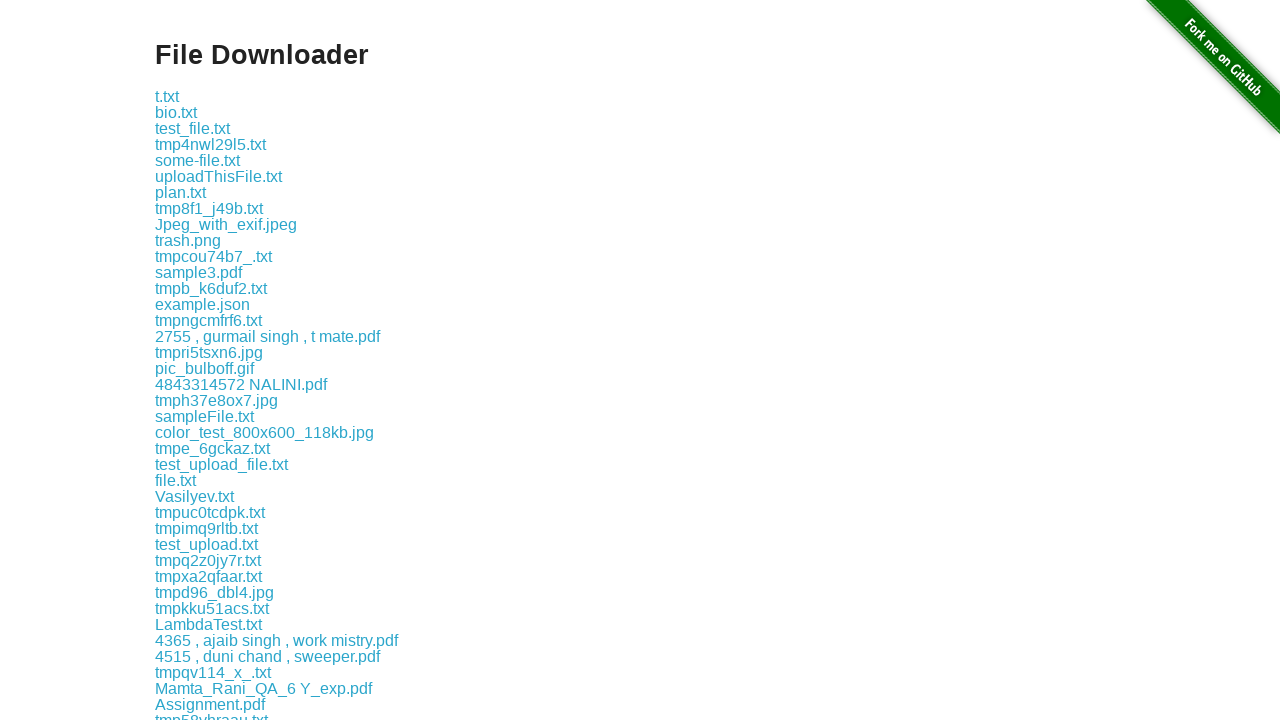

Clicked on text file download link and download started at (198, 160) on xpath=//div[@class='example']//a[contains(@href,'download/some-file.txt')]
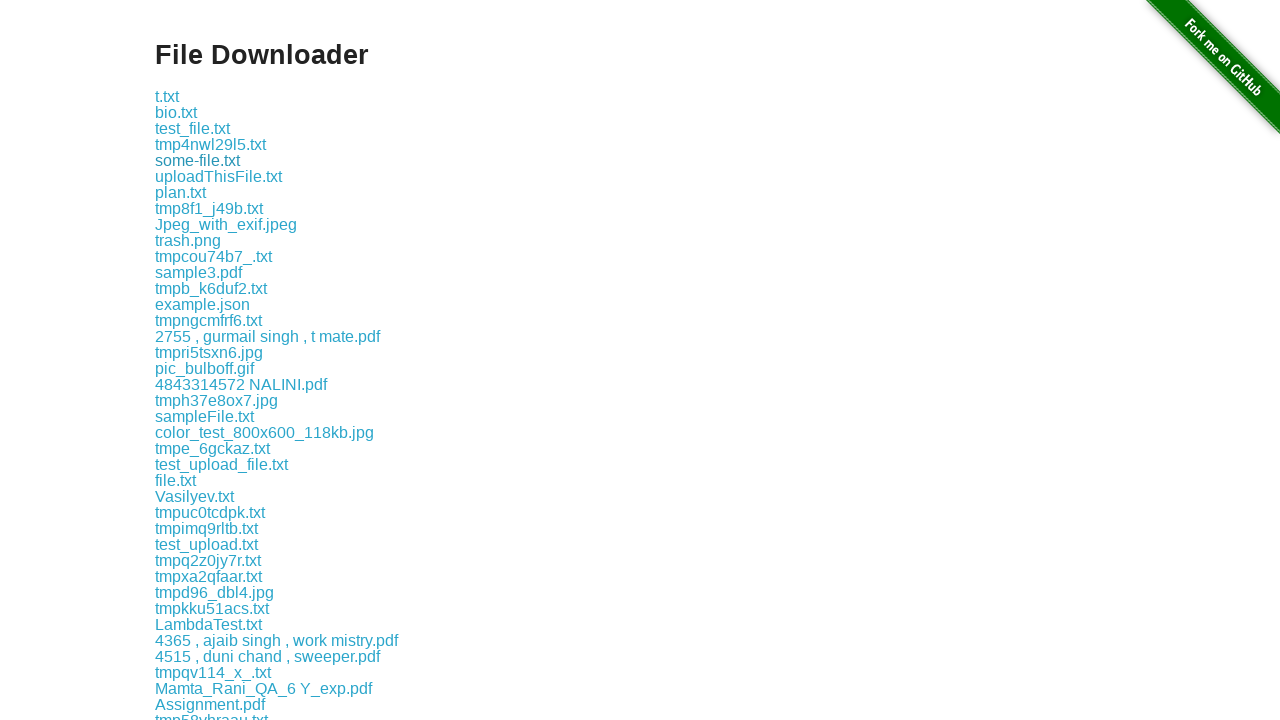

Download completed and file object obtained
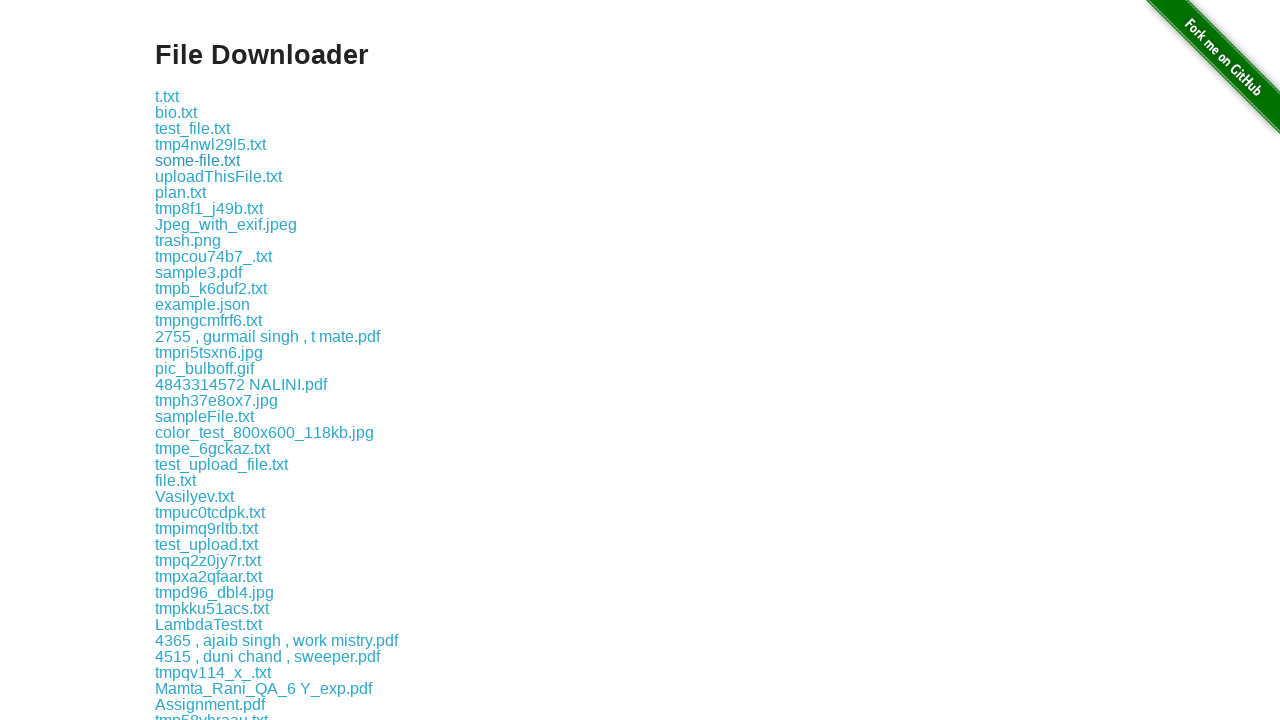

Retrieved download file path
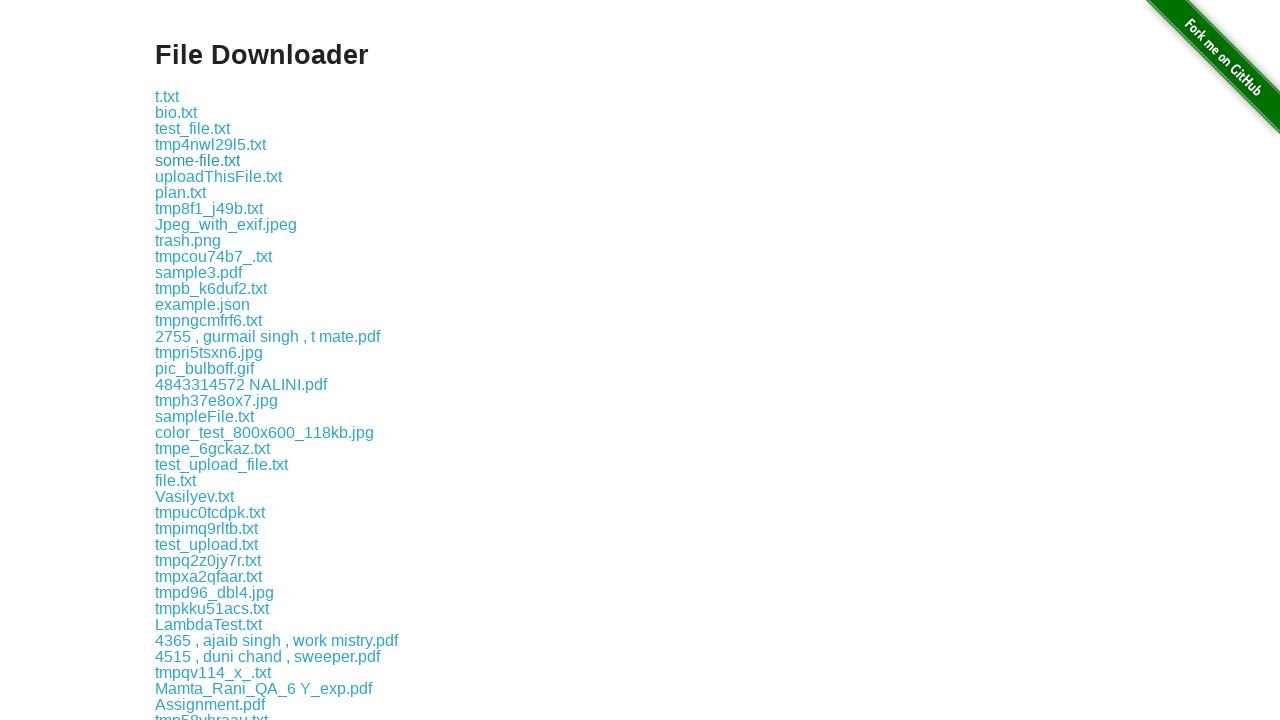

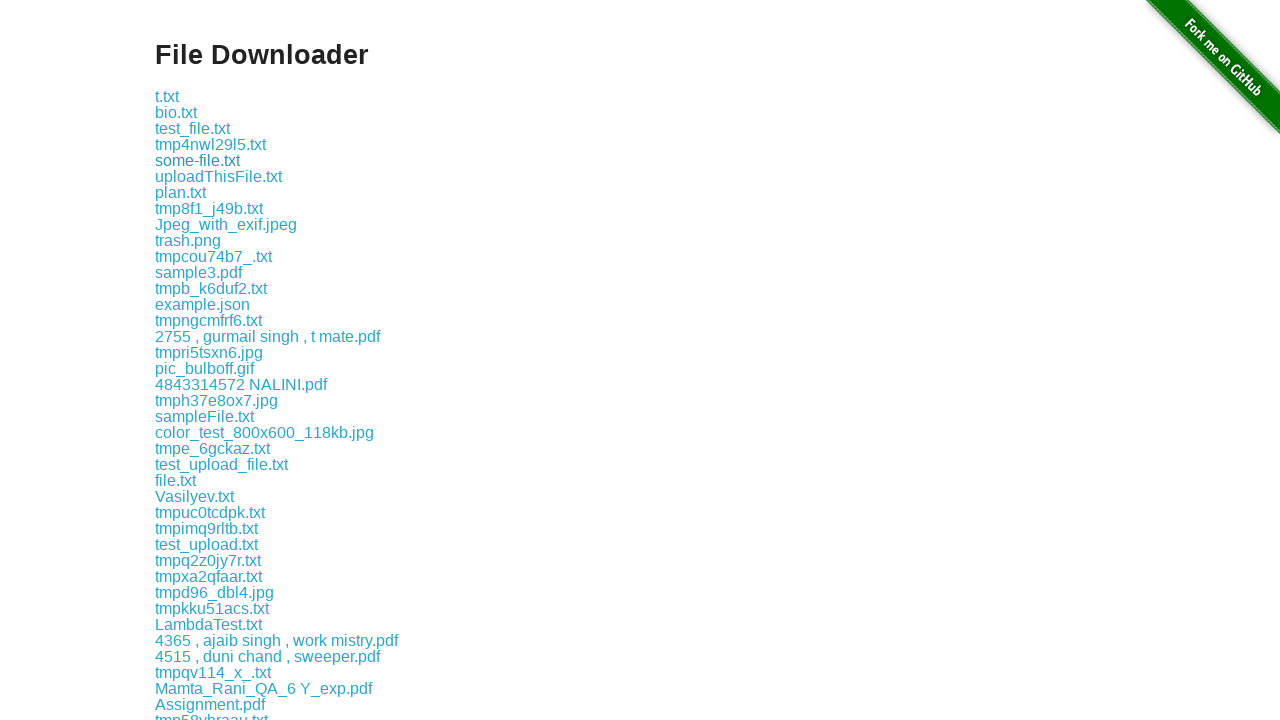